Navigates to the WCHT website and verifies the page loads by checking the title

Starting URL: https://www.wcht.org.uk/

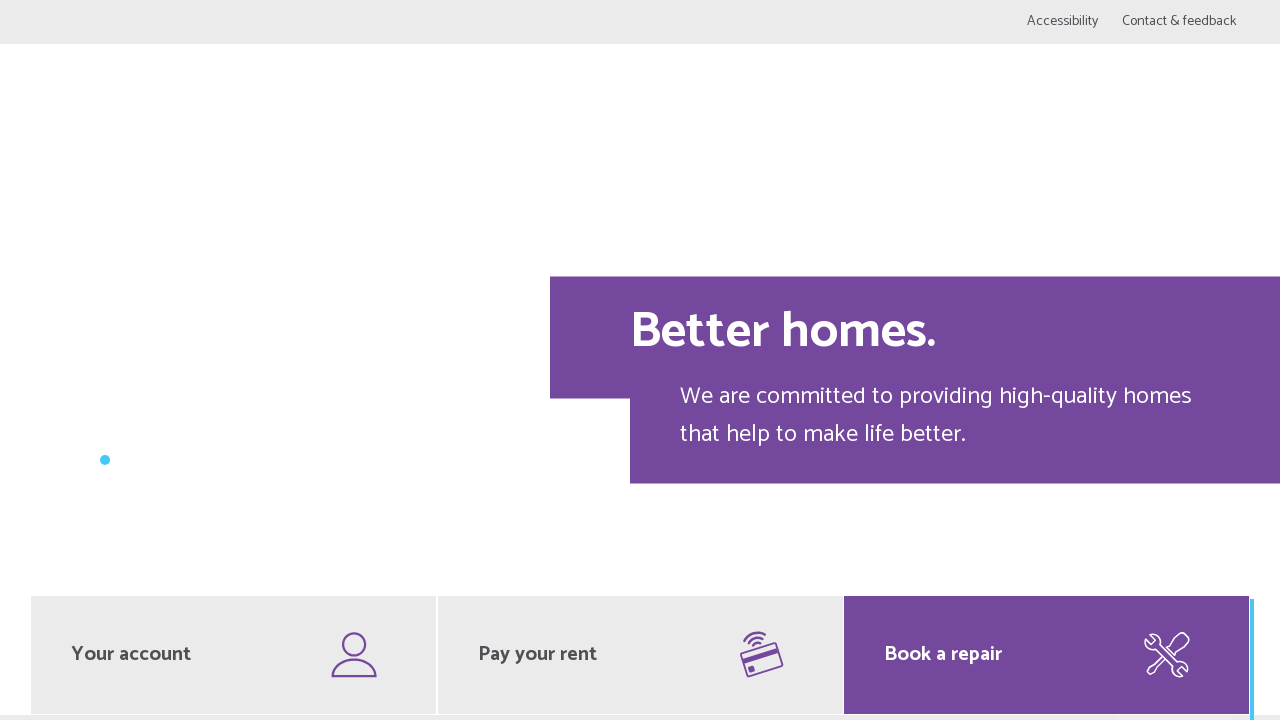

Navigated to WCHT website (https://www.wcht.org.uk/)
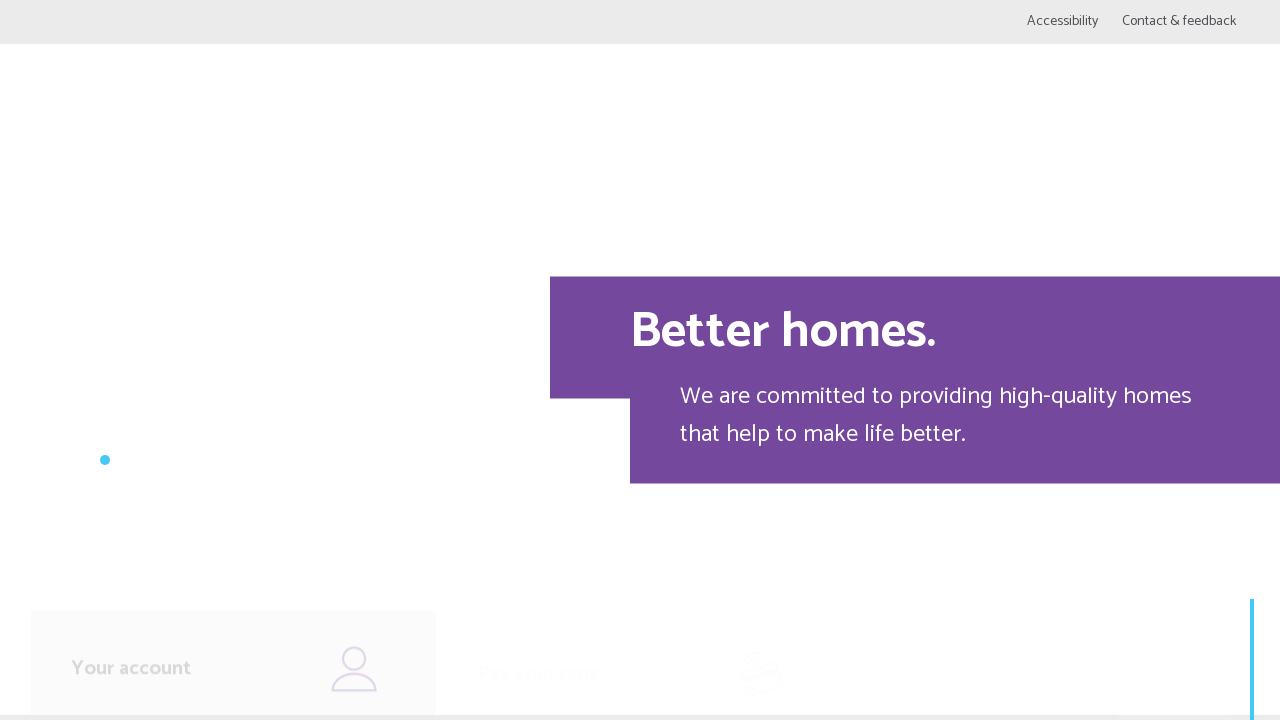

Retrieved page title
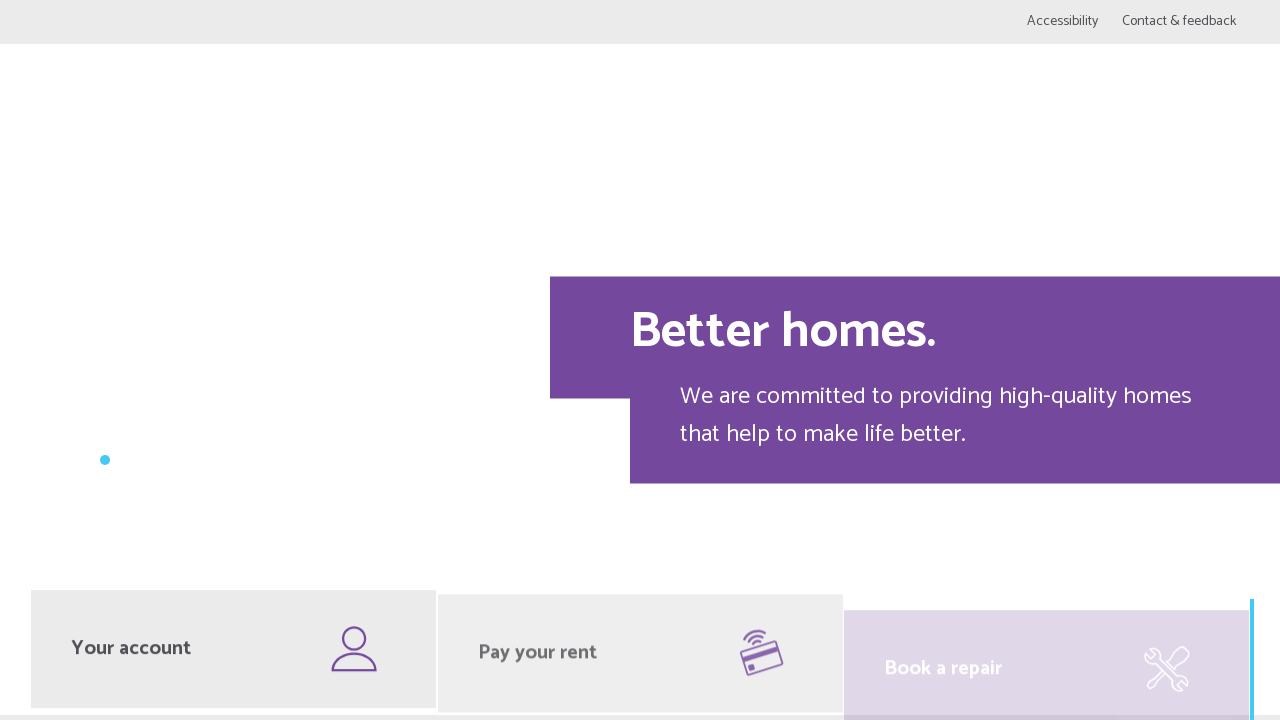

Verified page title is not empty
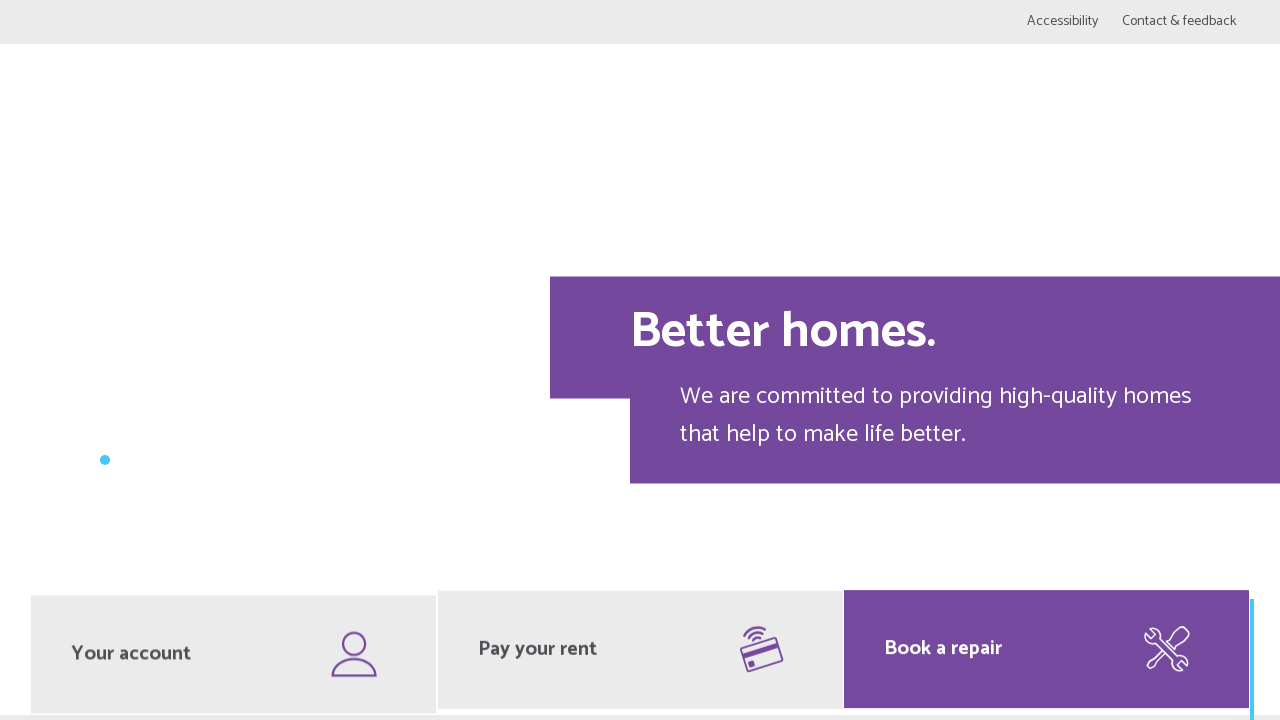

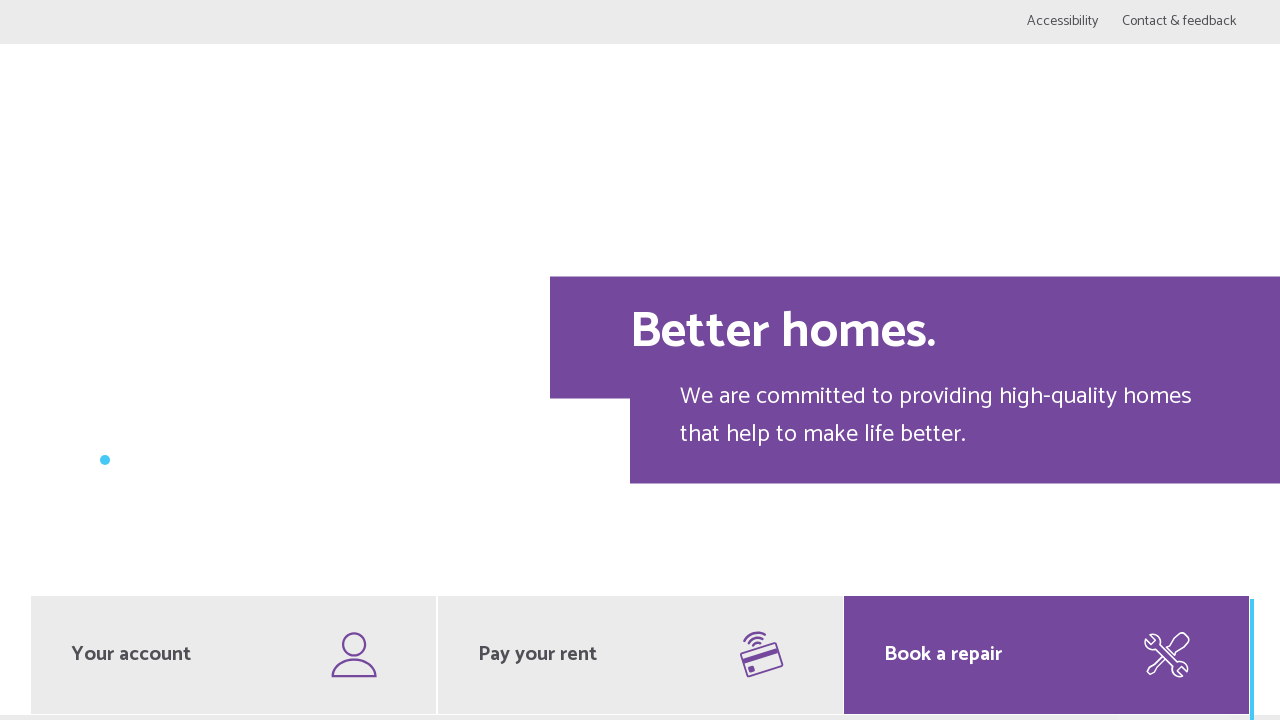